Searches for rings on BlueStone website, hovers over the Gender filter, and retrieves the count of women's rings available

Starting URL: https://www.bluestone.com/

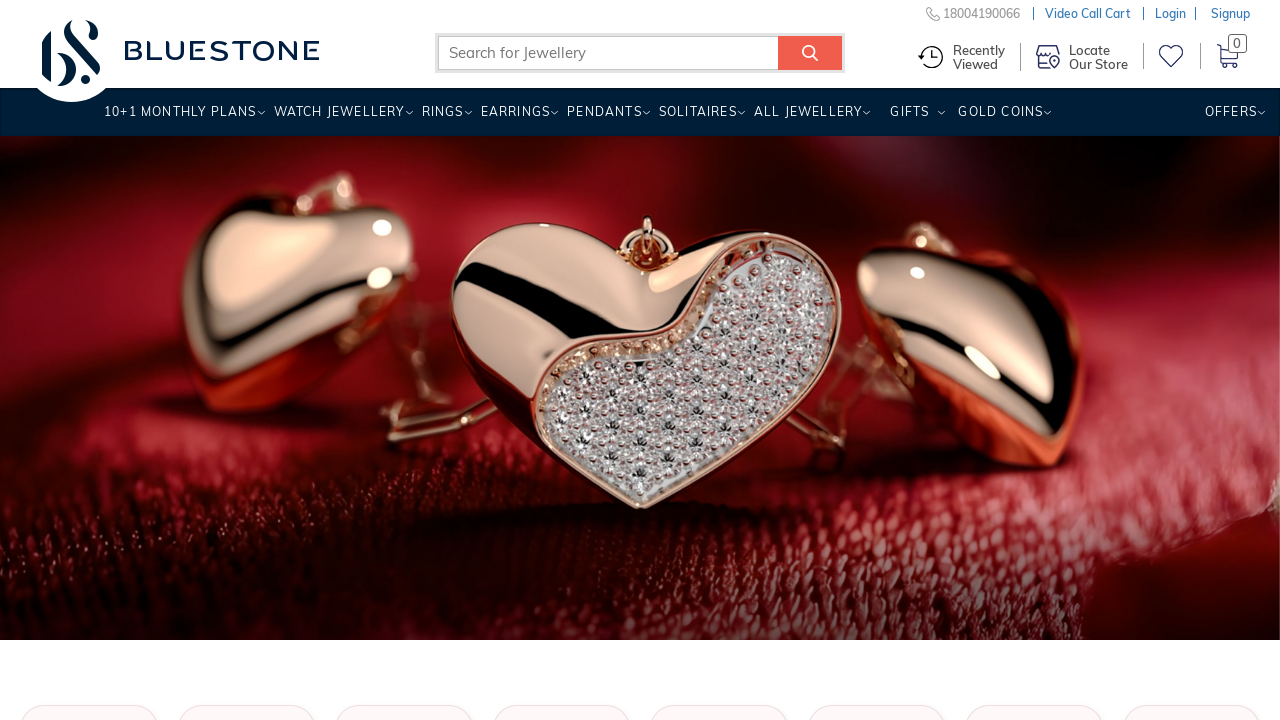

Filled search field with 'rings' on input#search_query_top_elastic_search
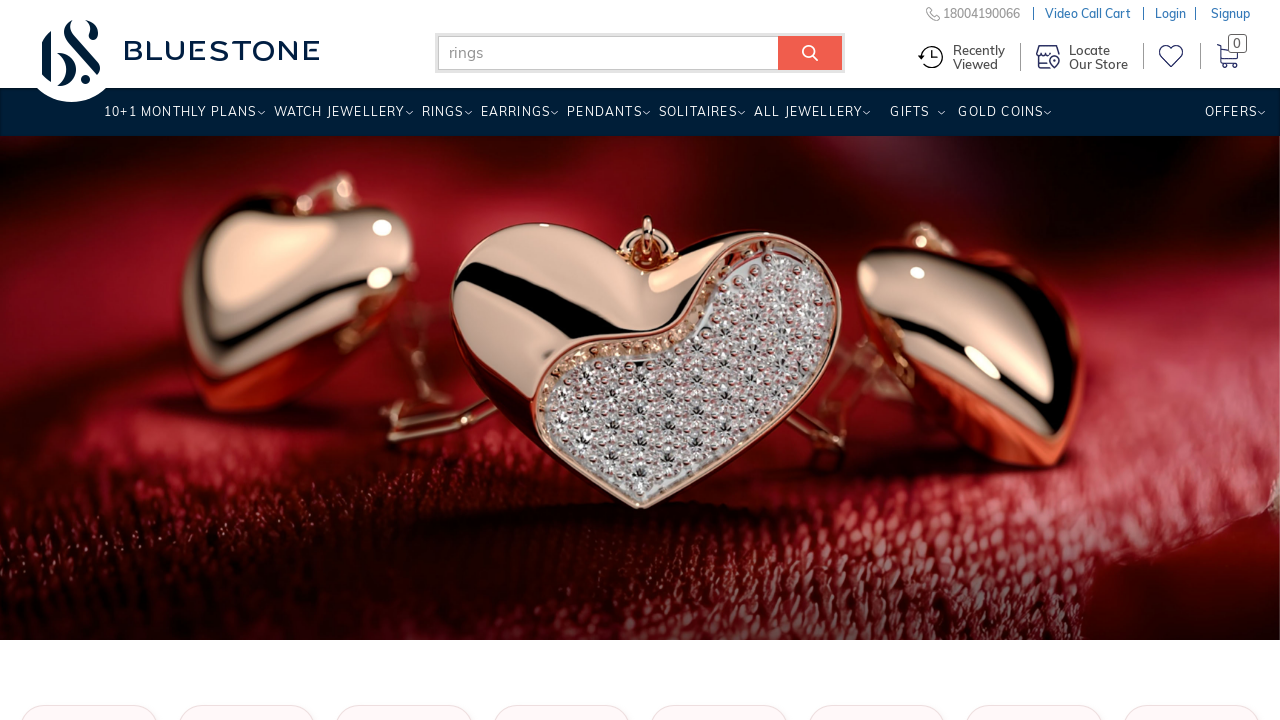

Pressed Enter to search for rings on input#search_query_top_elastic_search
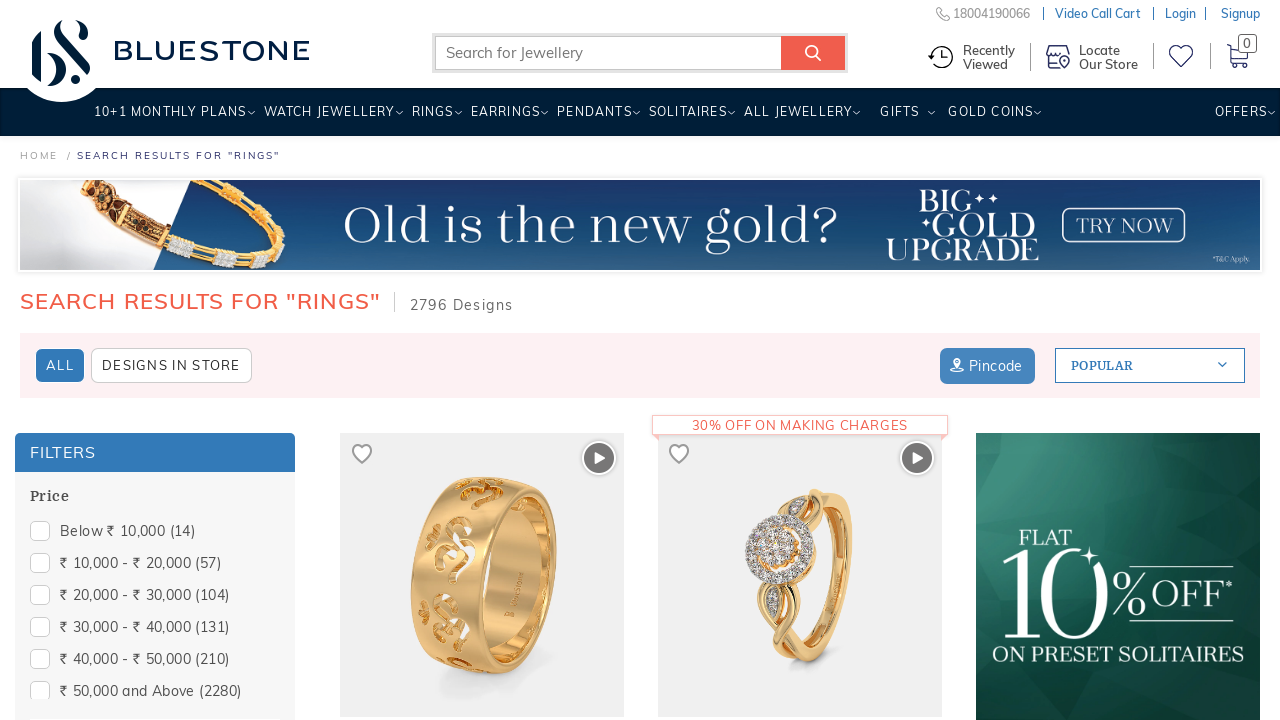

Search results loaded, Gender filter visible
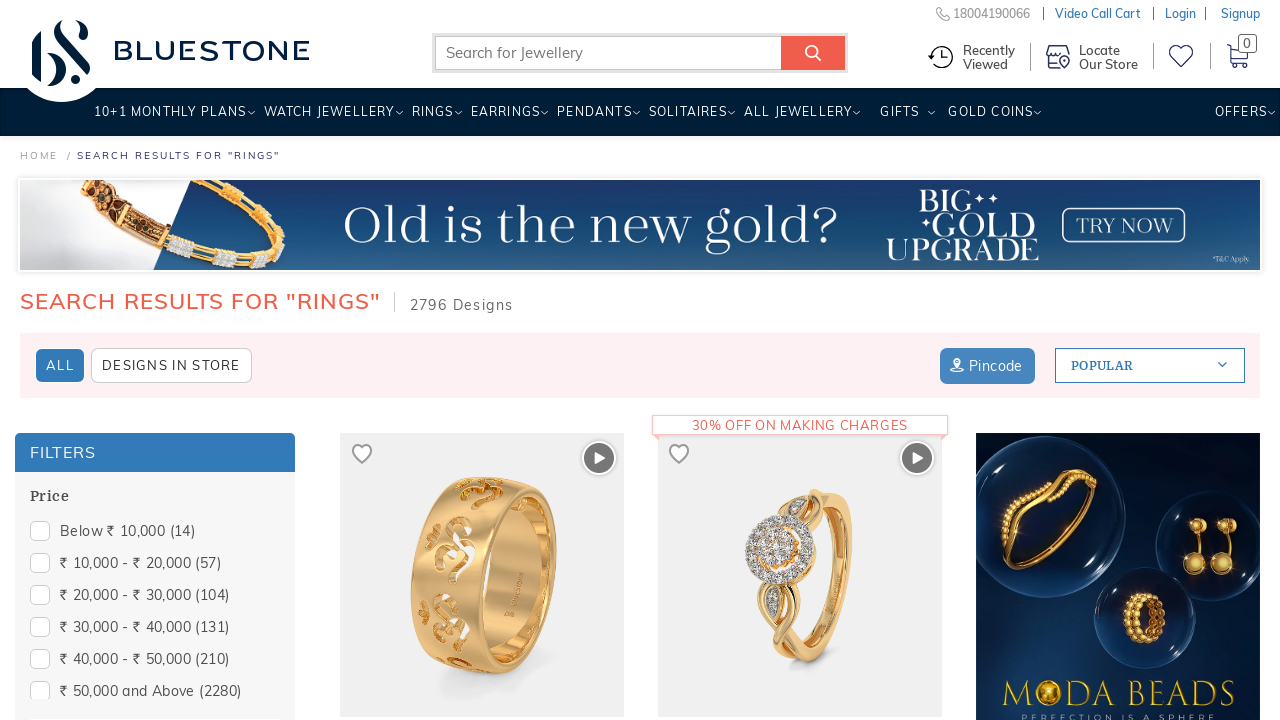

Hovered over Gender filter to reveal options at (57, 445) on xpath=//span[text()='Gender']
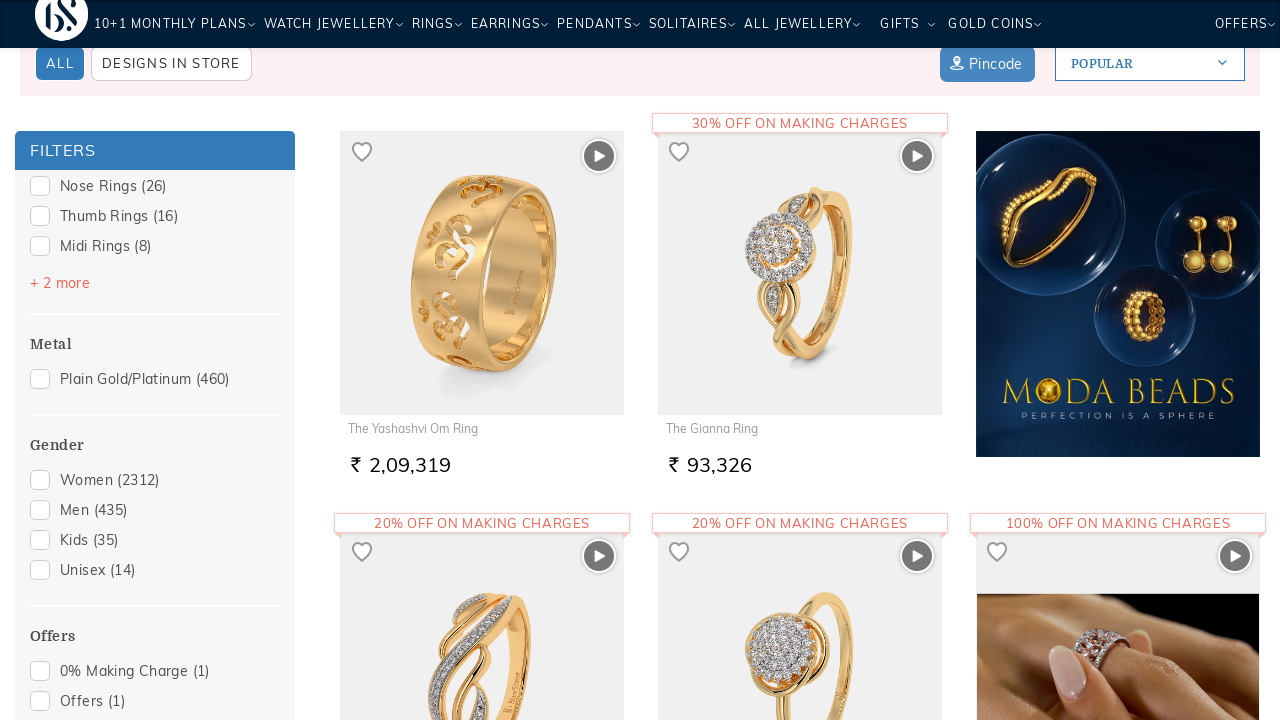

Women filter count element loaded
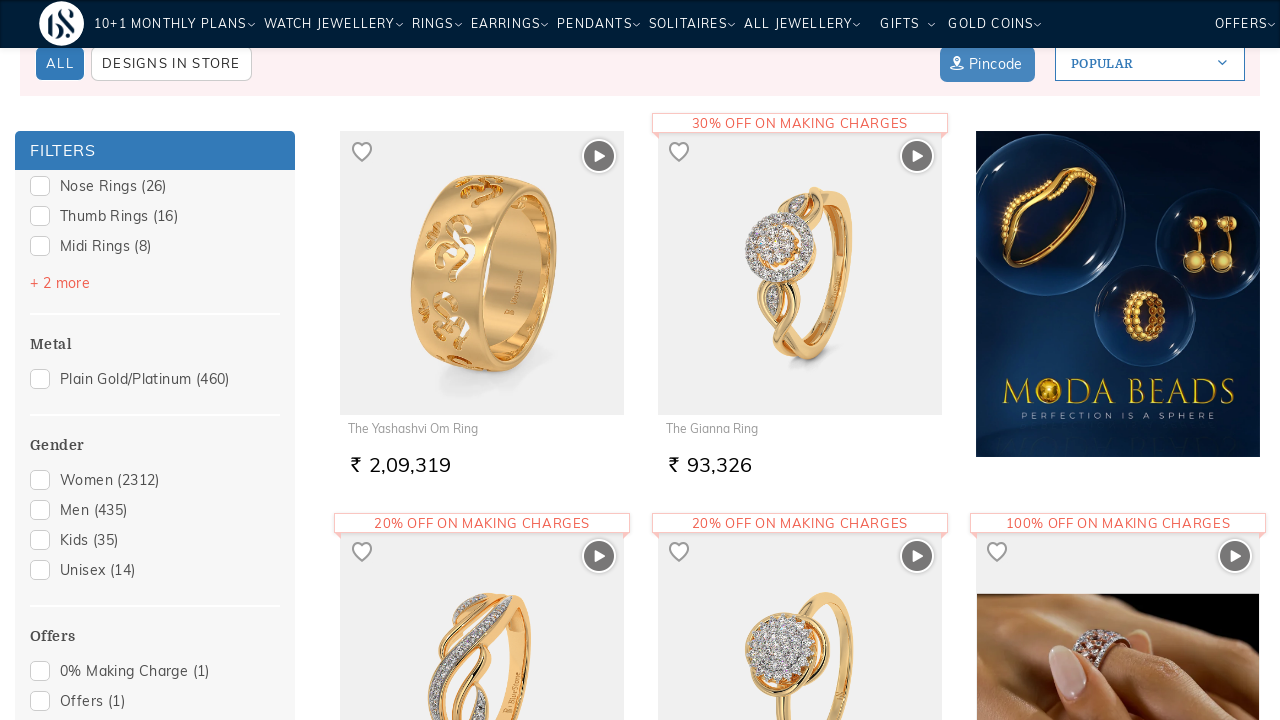

Retrieved women's rings count: 2312
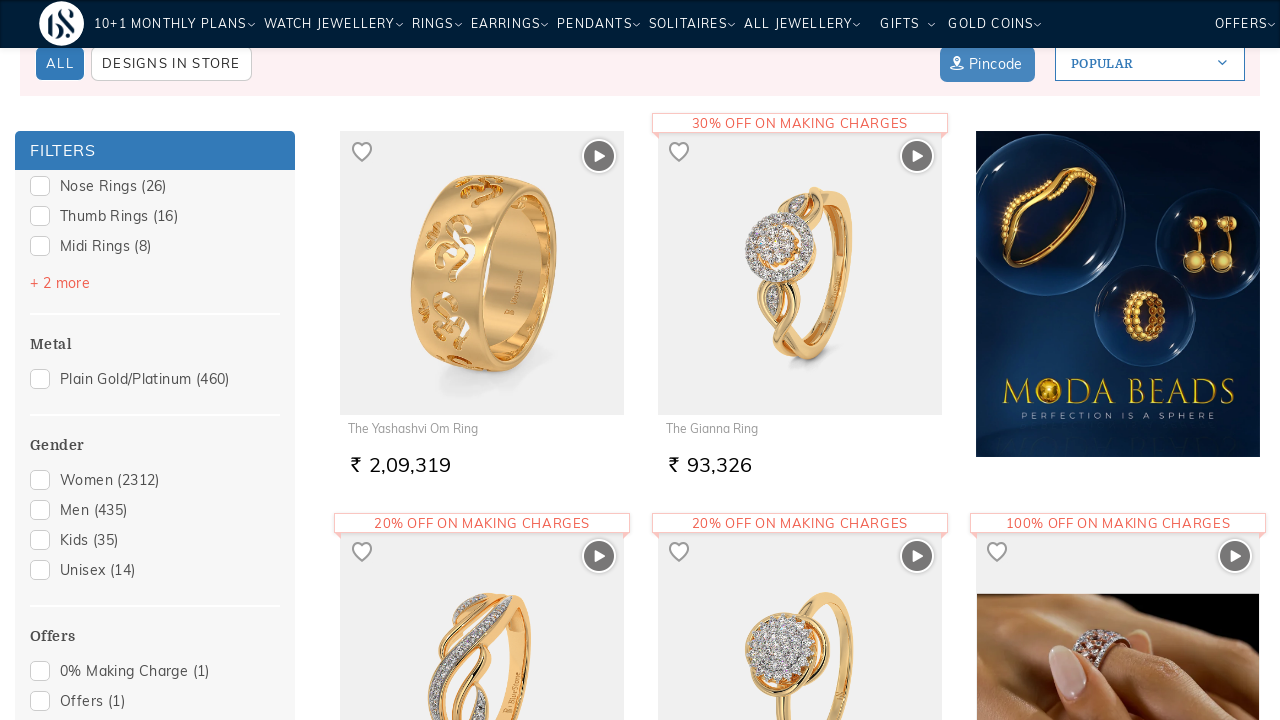

Printed women's rings count to console
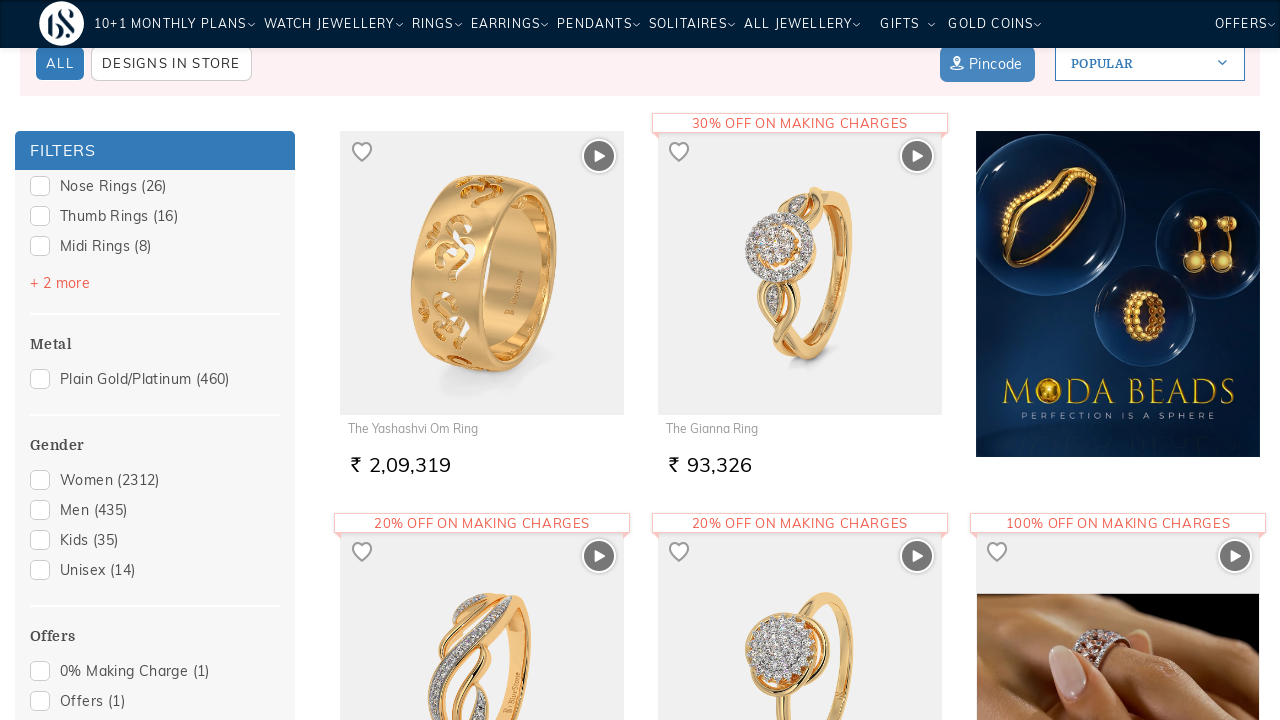

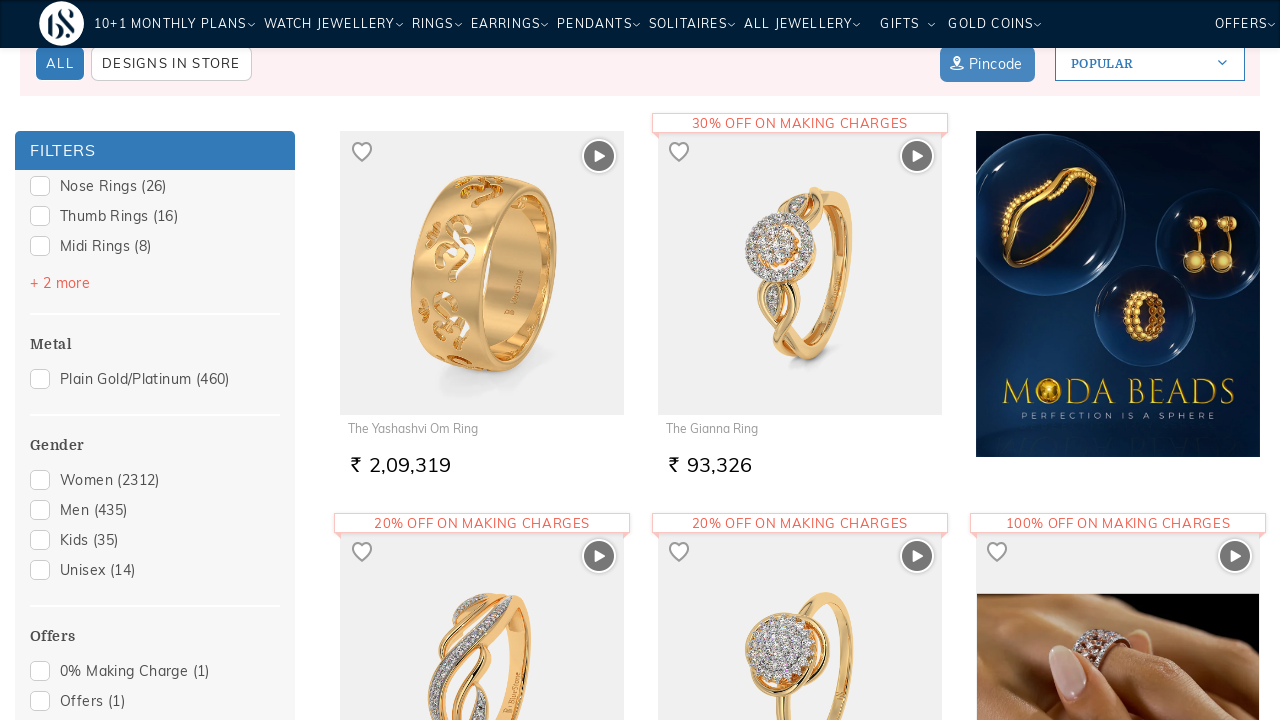